Tests AJAX functionality on a practice scraping site by clicking through year buttons and verifying that film data loads dynamically for each year

Starting URL: https://www.scrapethissite.com/pages/ajax-javascript/

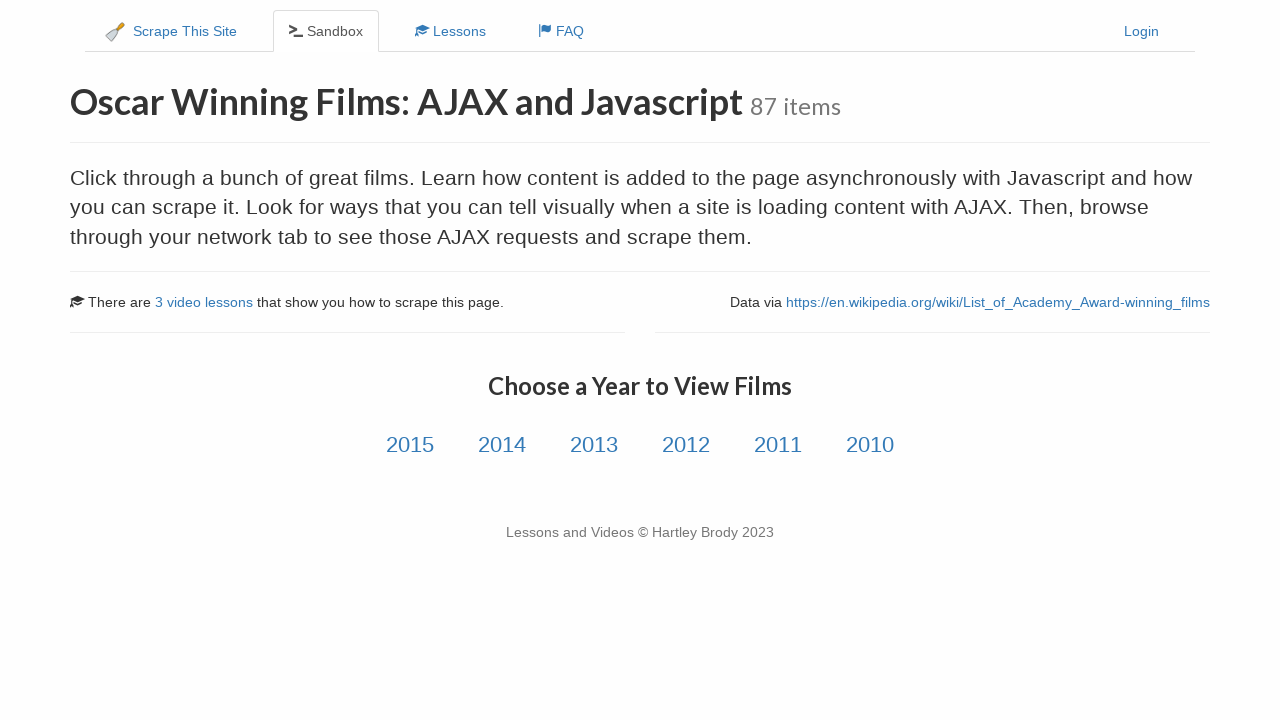

Waited for year link buttons to be available
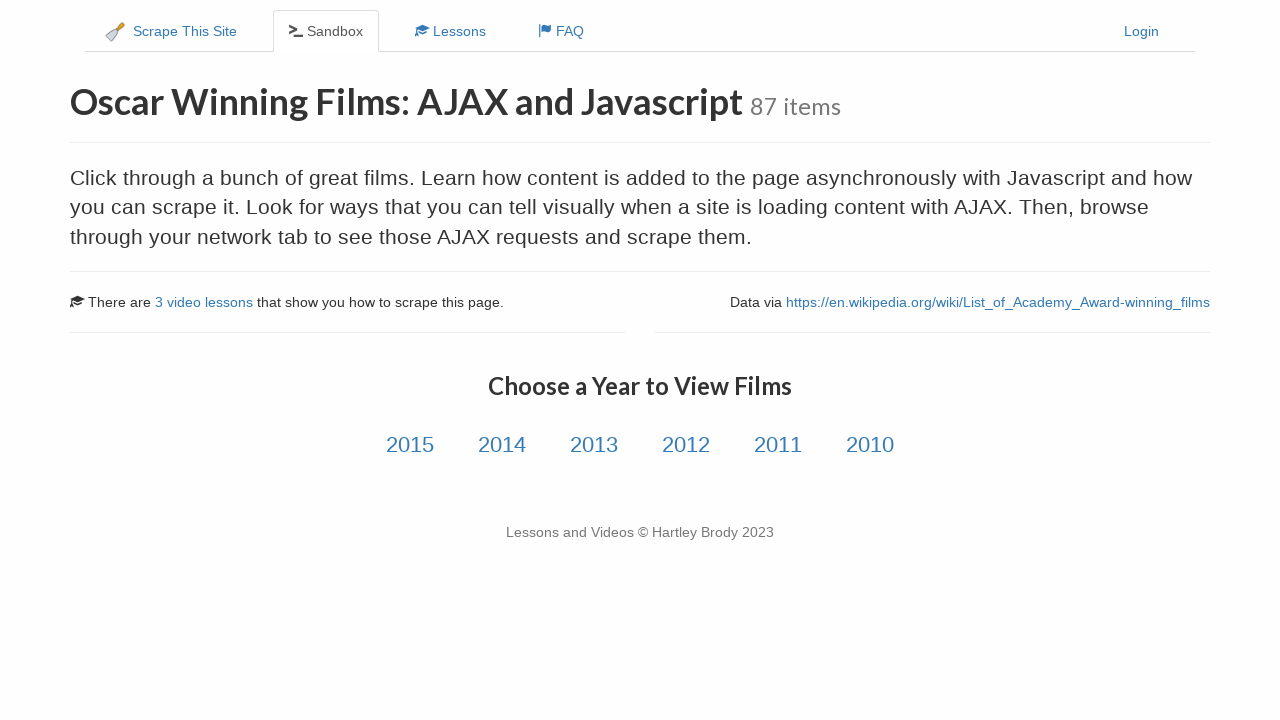

Retrieved all year link buttons from the page
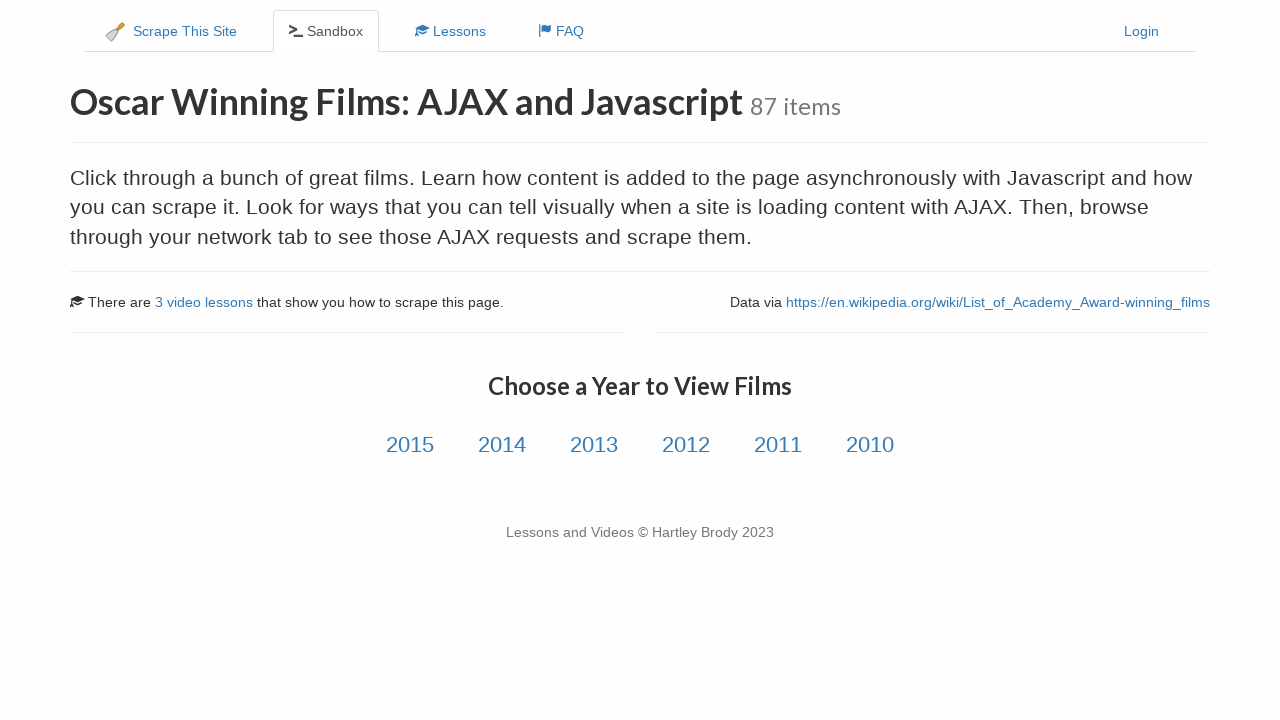

Clicked a year button to load film data at (410, 445) on .year-link >> nth=0
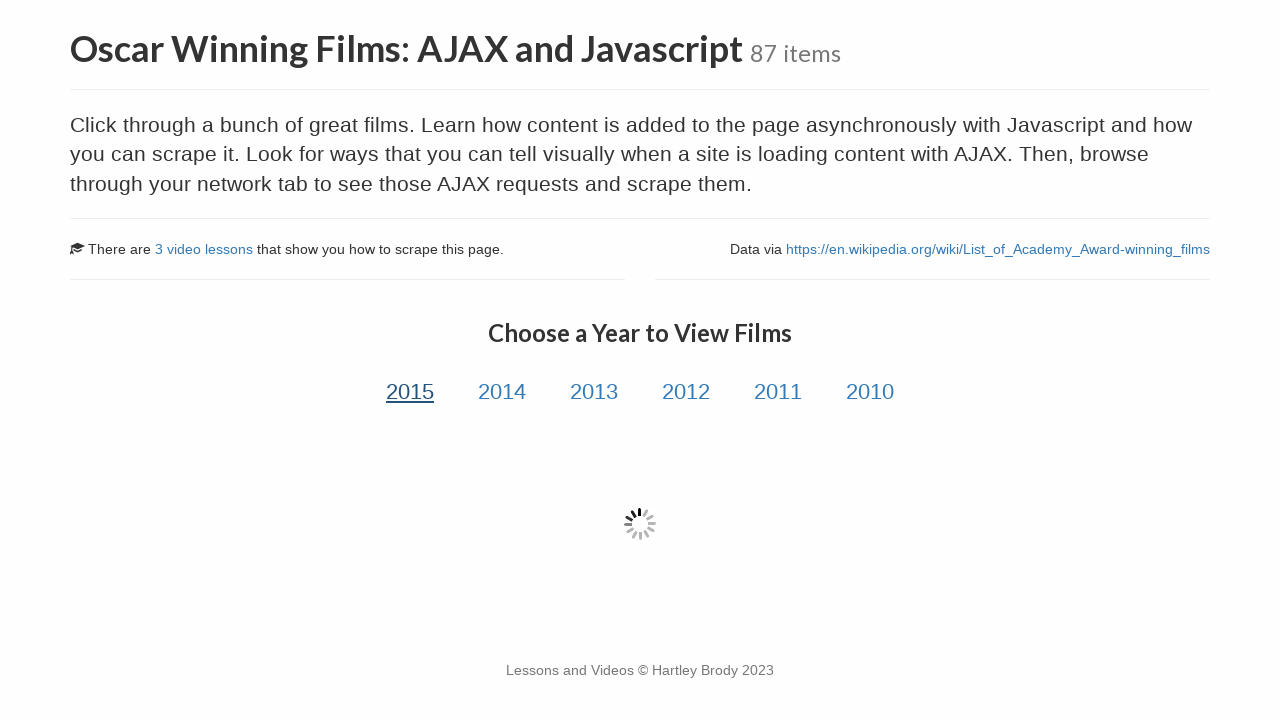

Film elements loaded after clicking year button
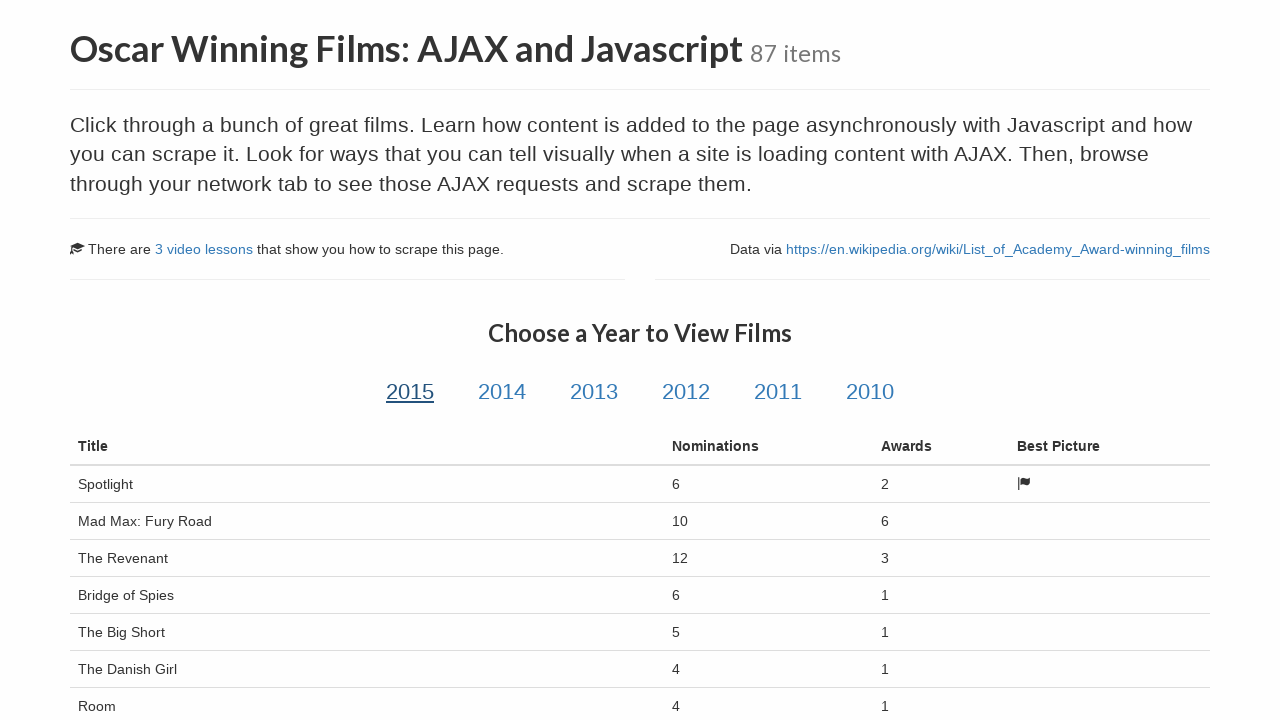

Film title elements are present
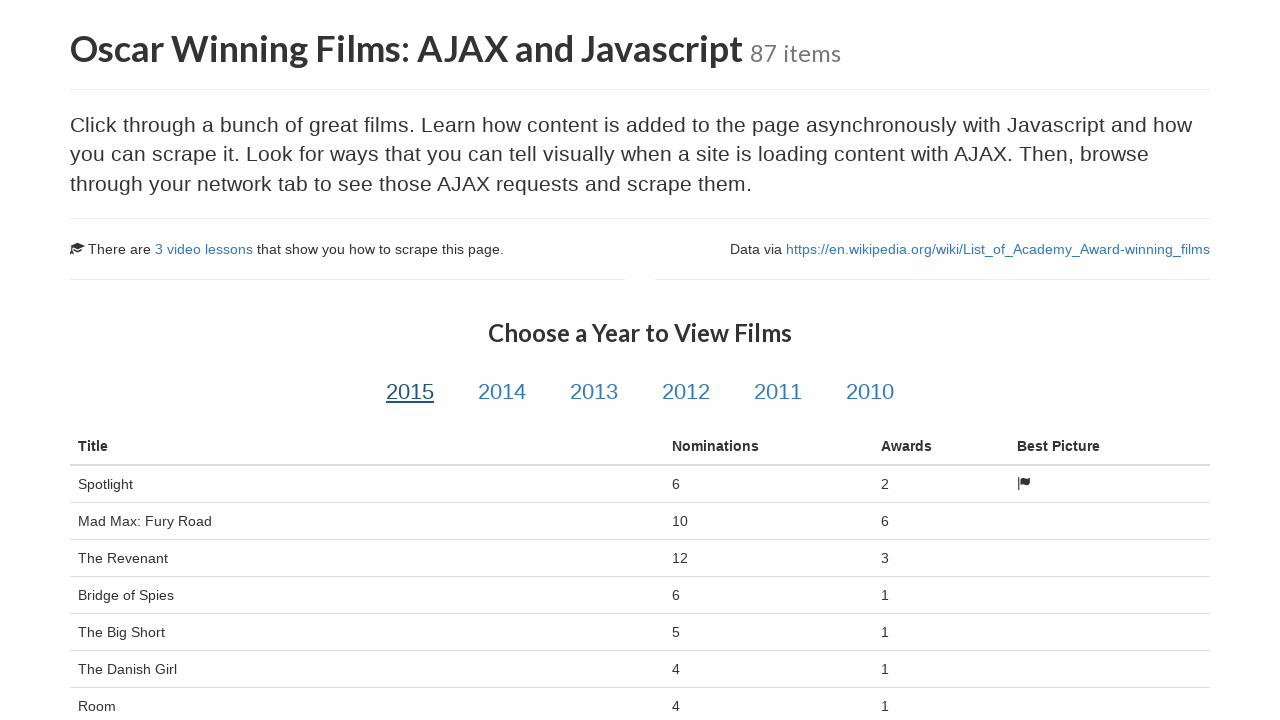

Film nominations elements are present
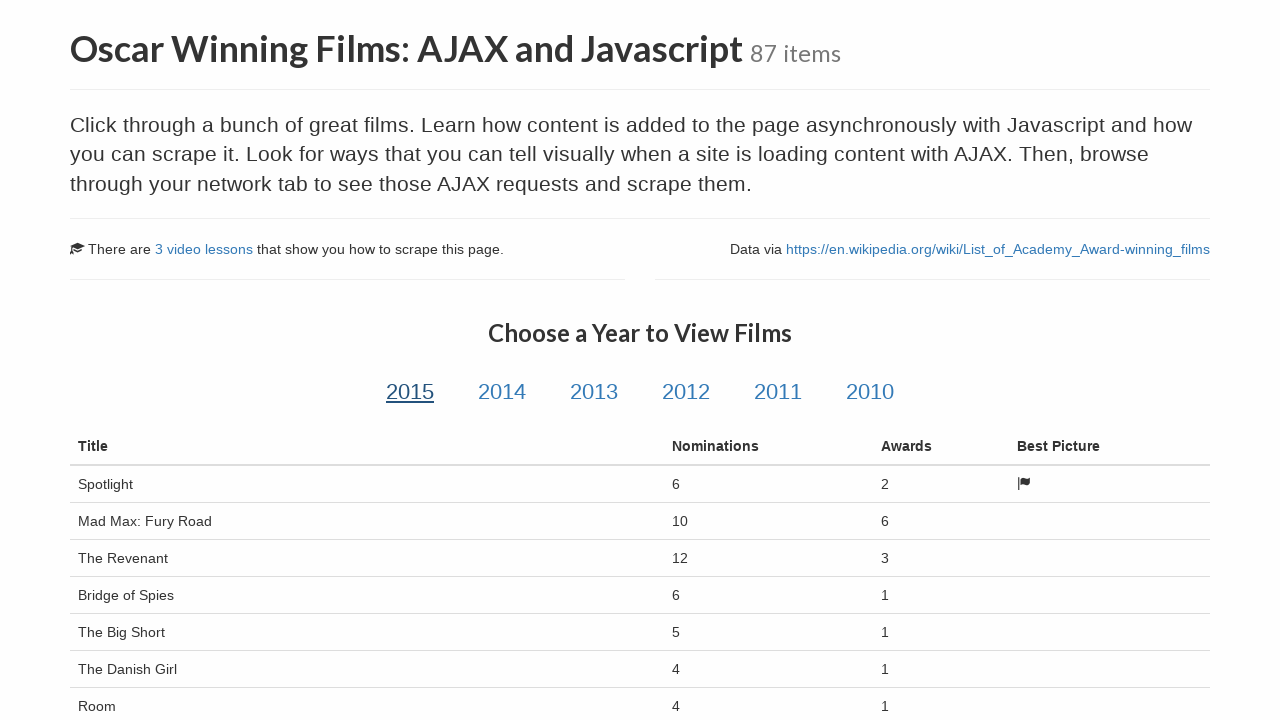

Film awards elements are present
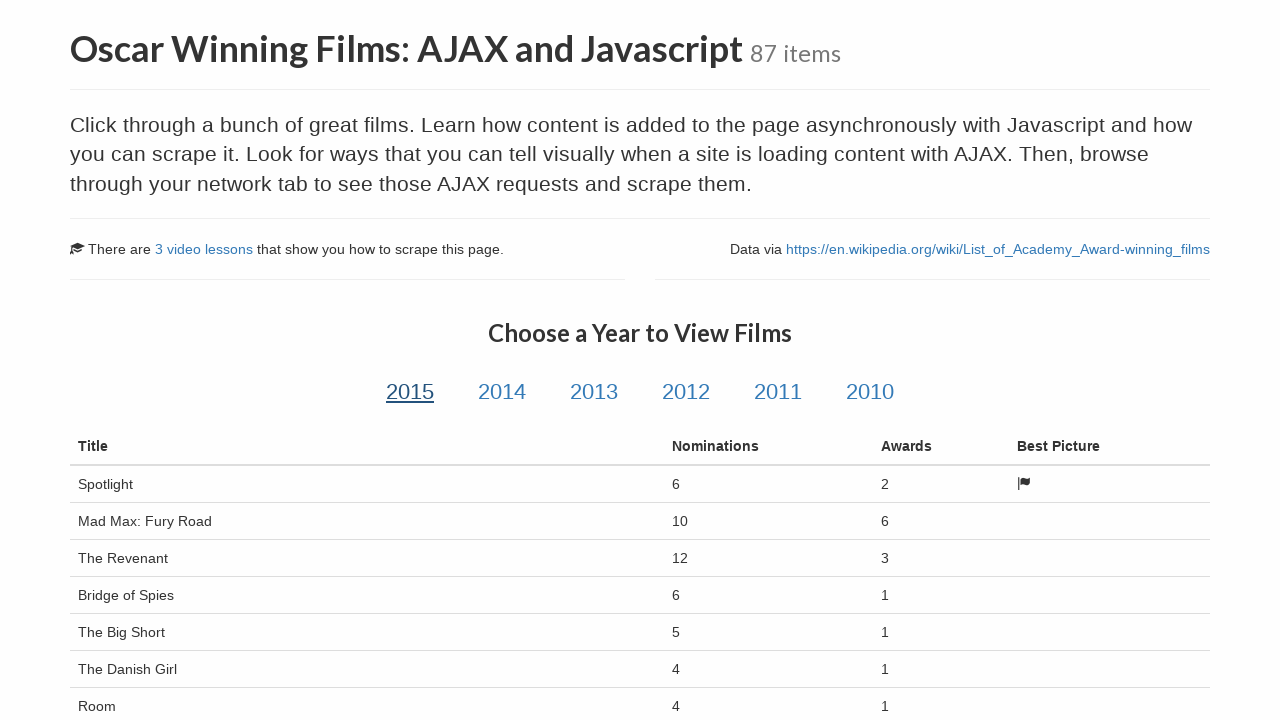

Clicked a year button to load film data at (502, 392) on .year-link >> nth=1
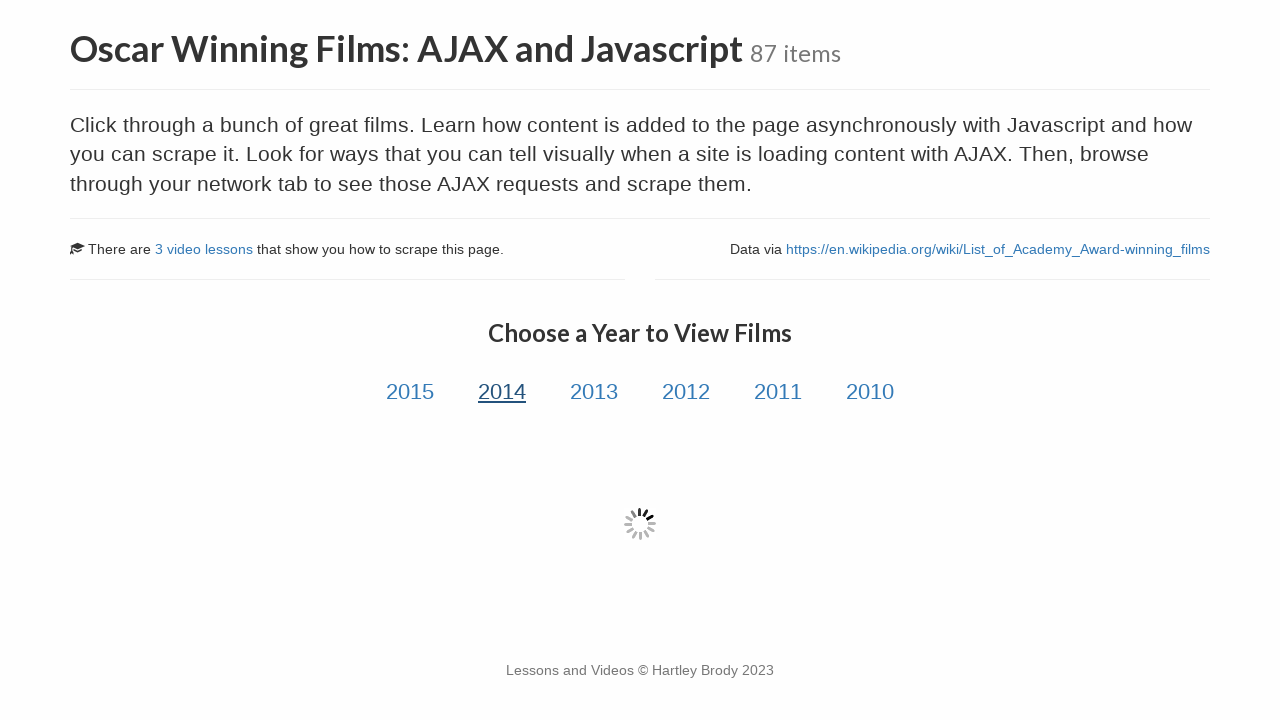

Film elements loaded after clicking year button
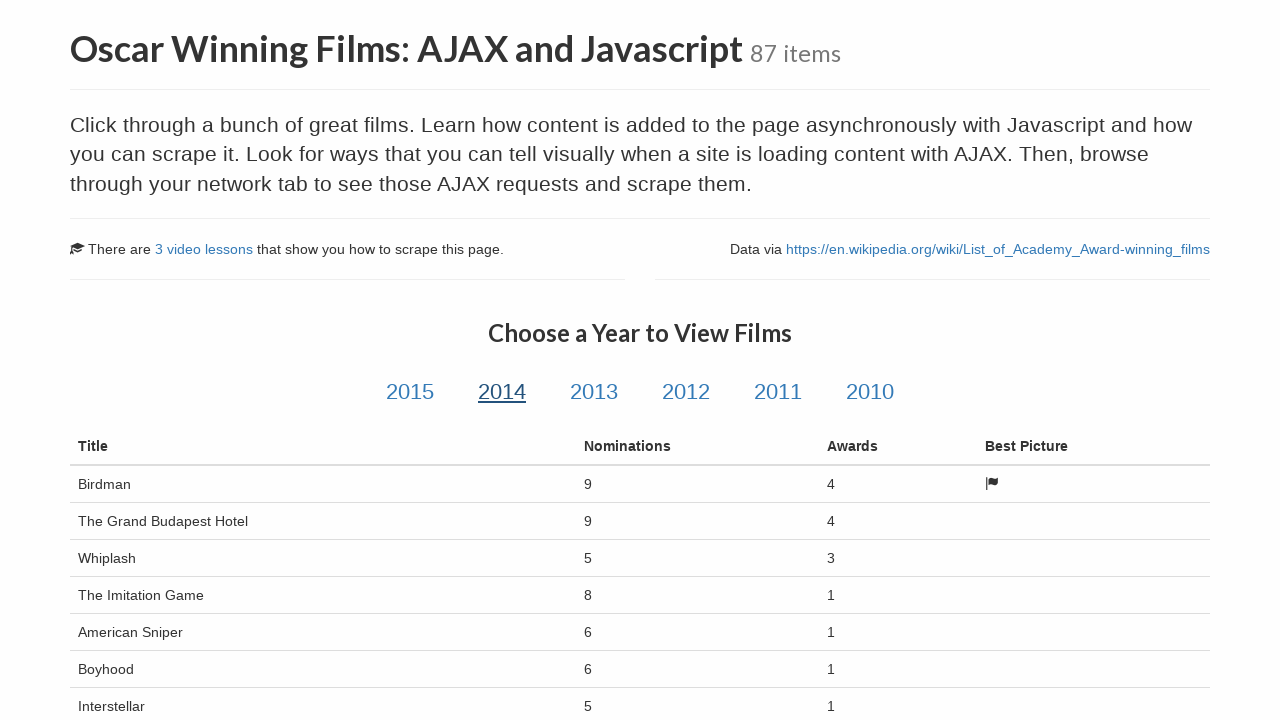

Film title elements are present
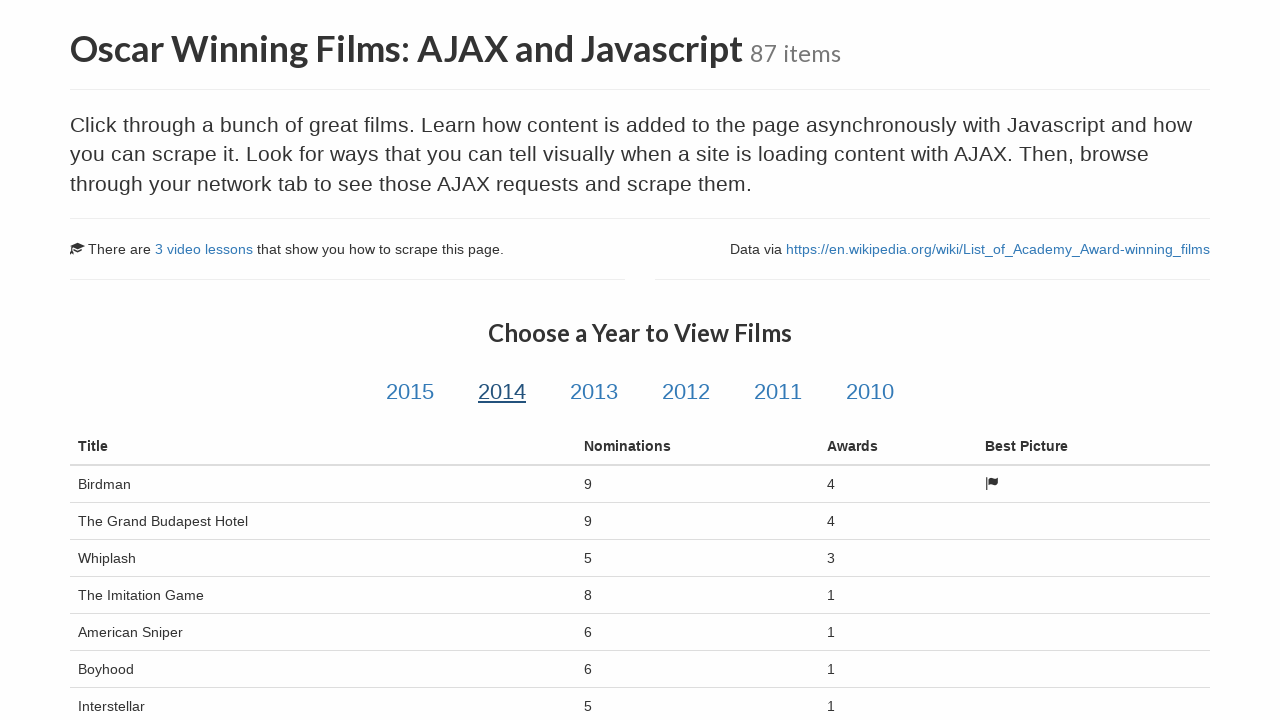

Film nominations elements are present
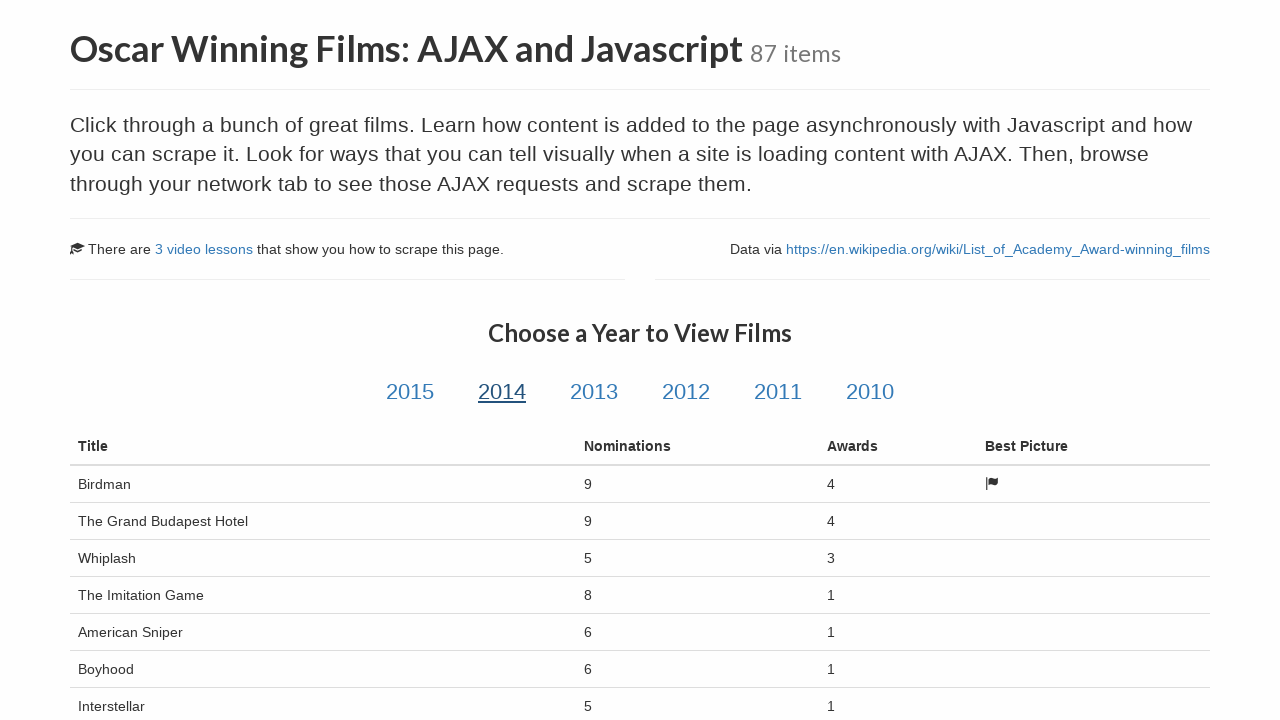

Film awards elements are present
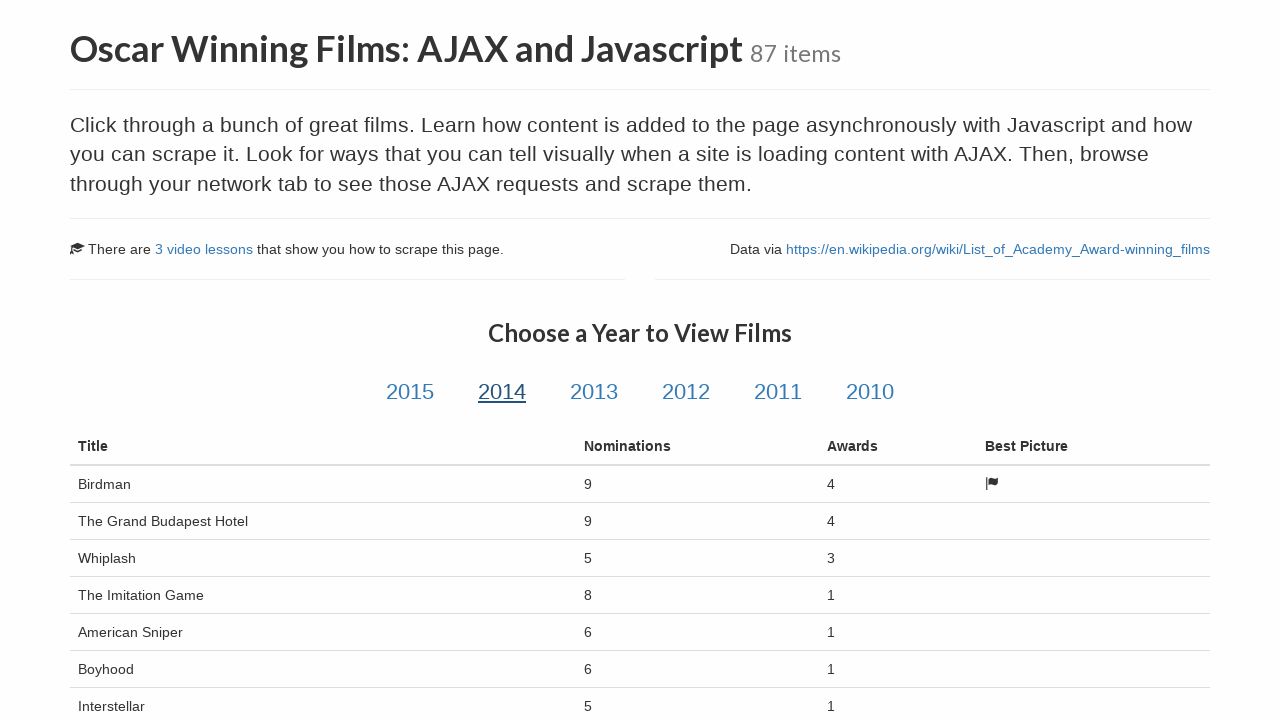

Clicked a year button to load film data at (594, 392) on .year-link >> nth=2
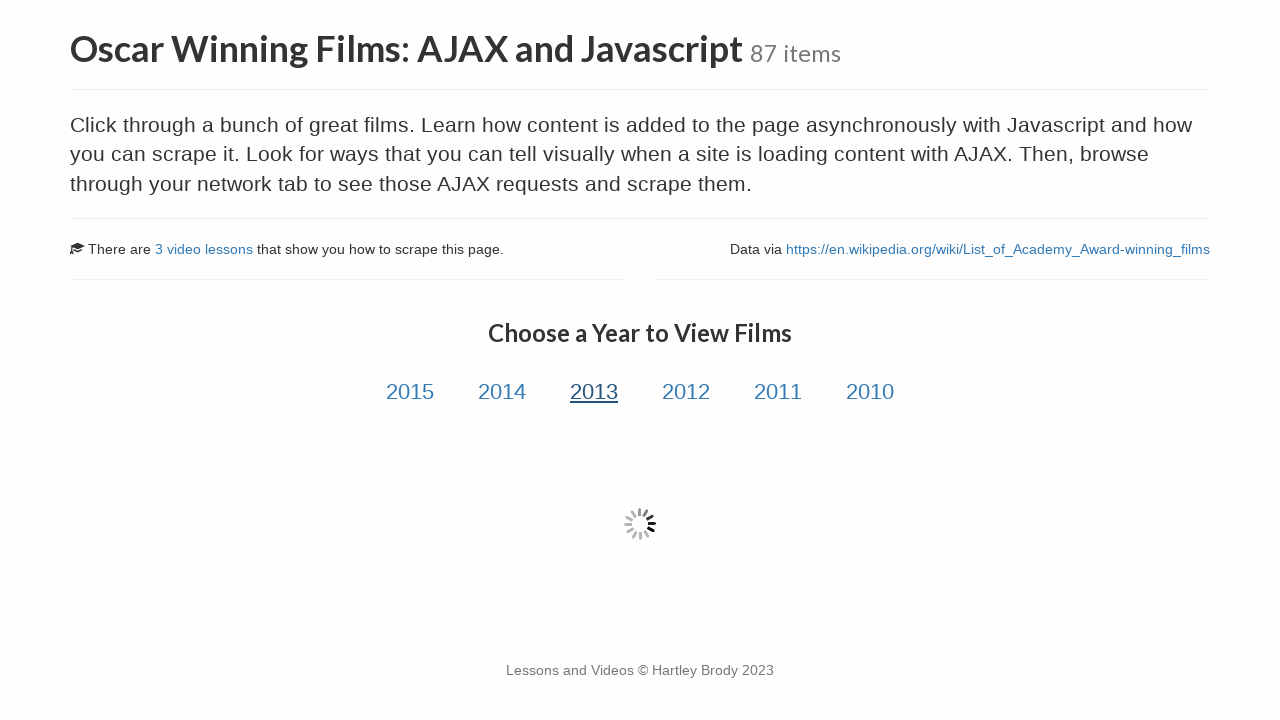

Film elements loaded after clicking year button
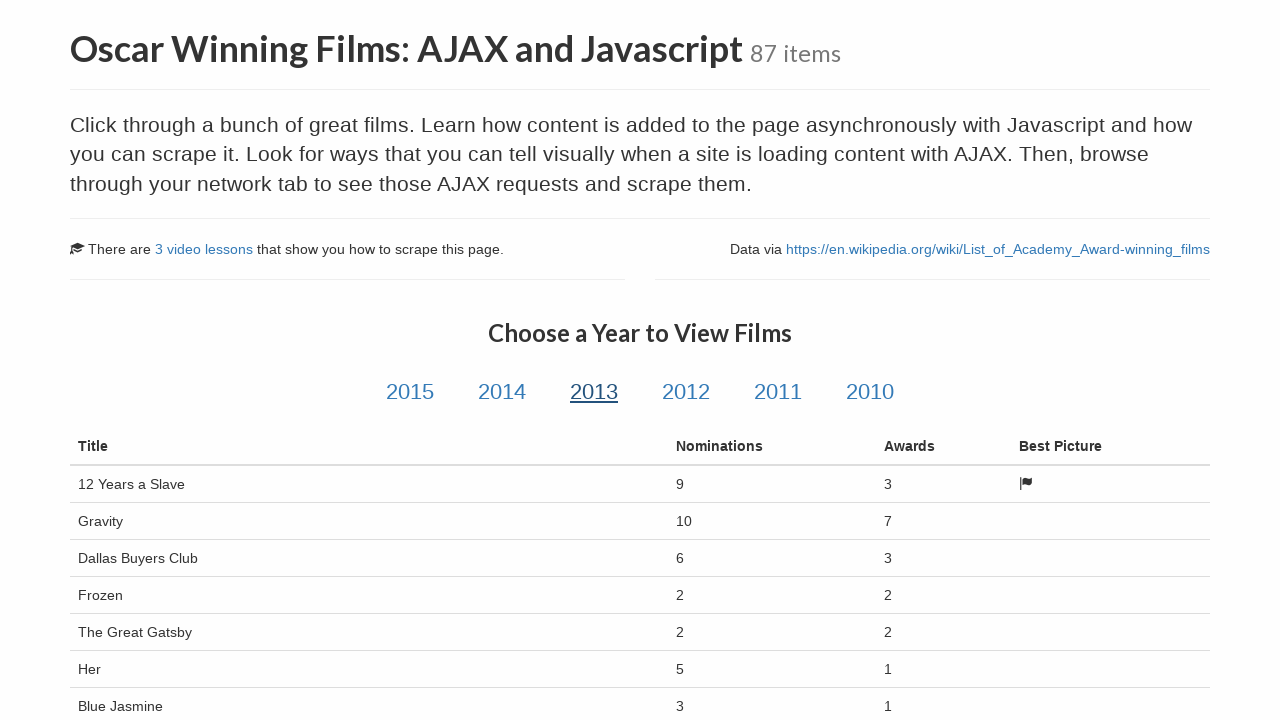

Film title elements are present
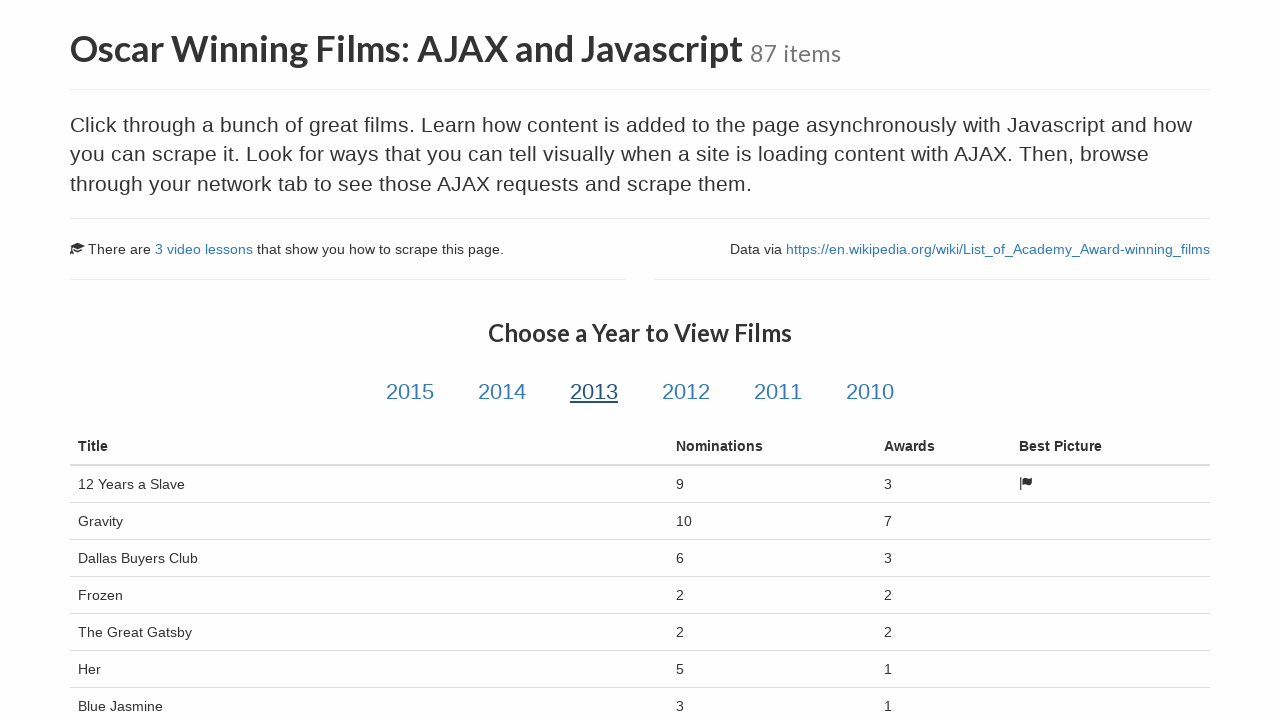

Film nominations elements are present
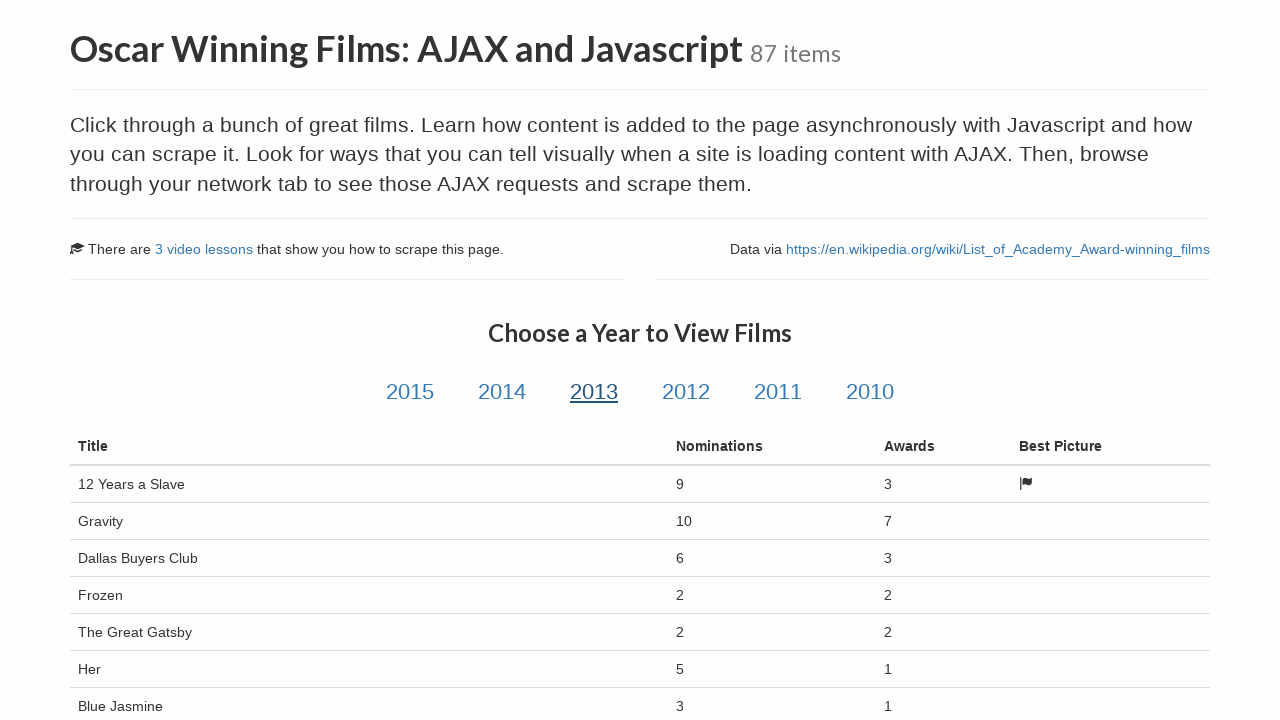

Film awards elements are present
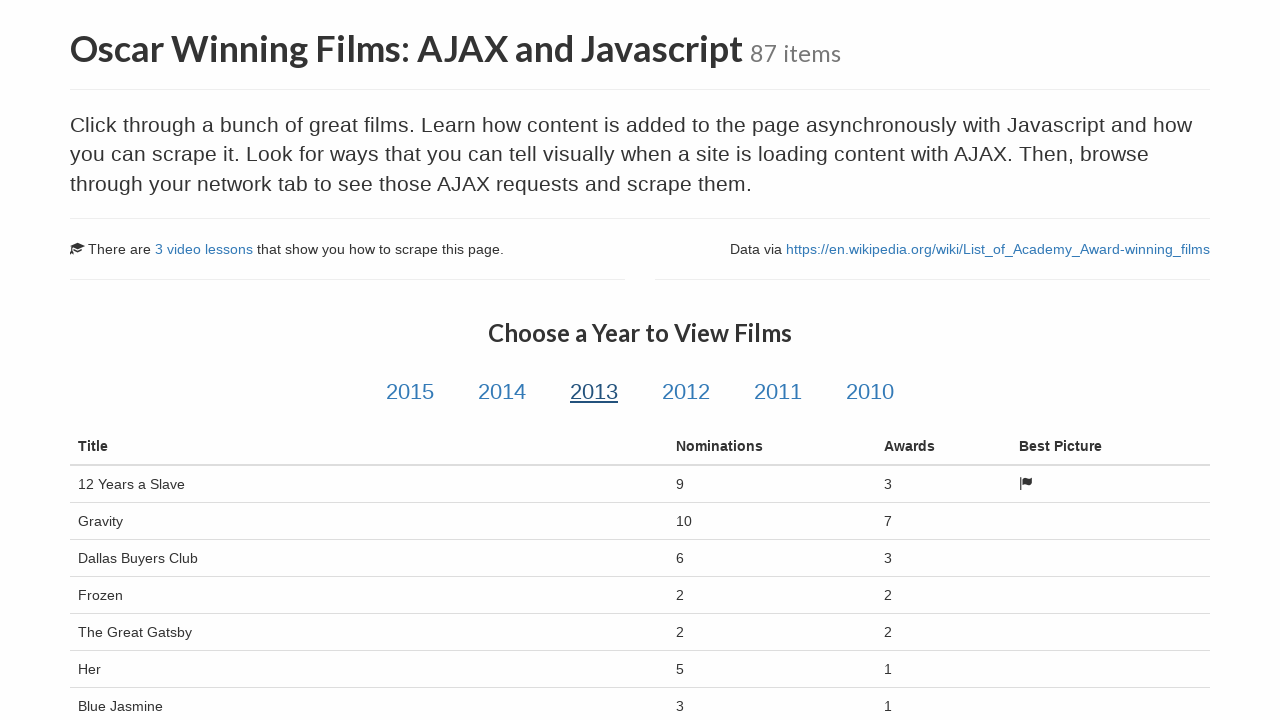

Clicked a year button to load film data at (686, 392) on .year-link >> nth=3
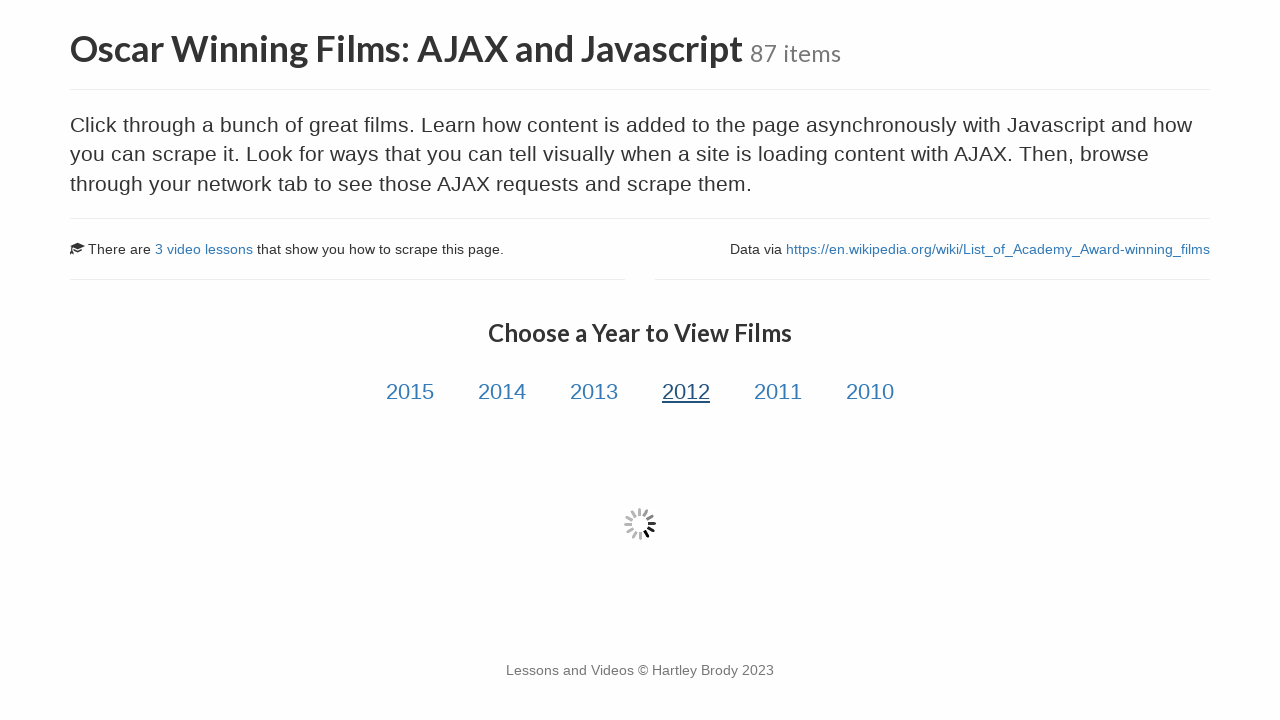

Film elements loaded after clicking year button
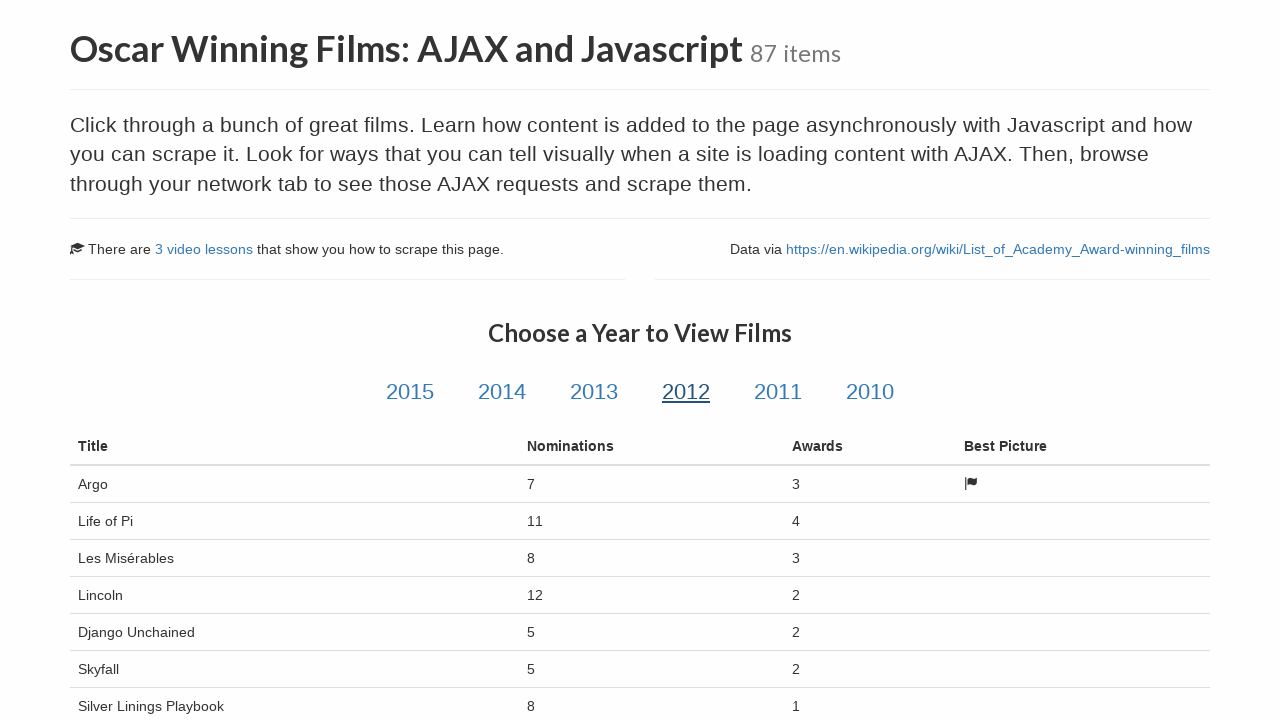

Film title elements are present
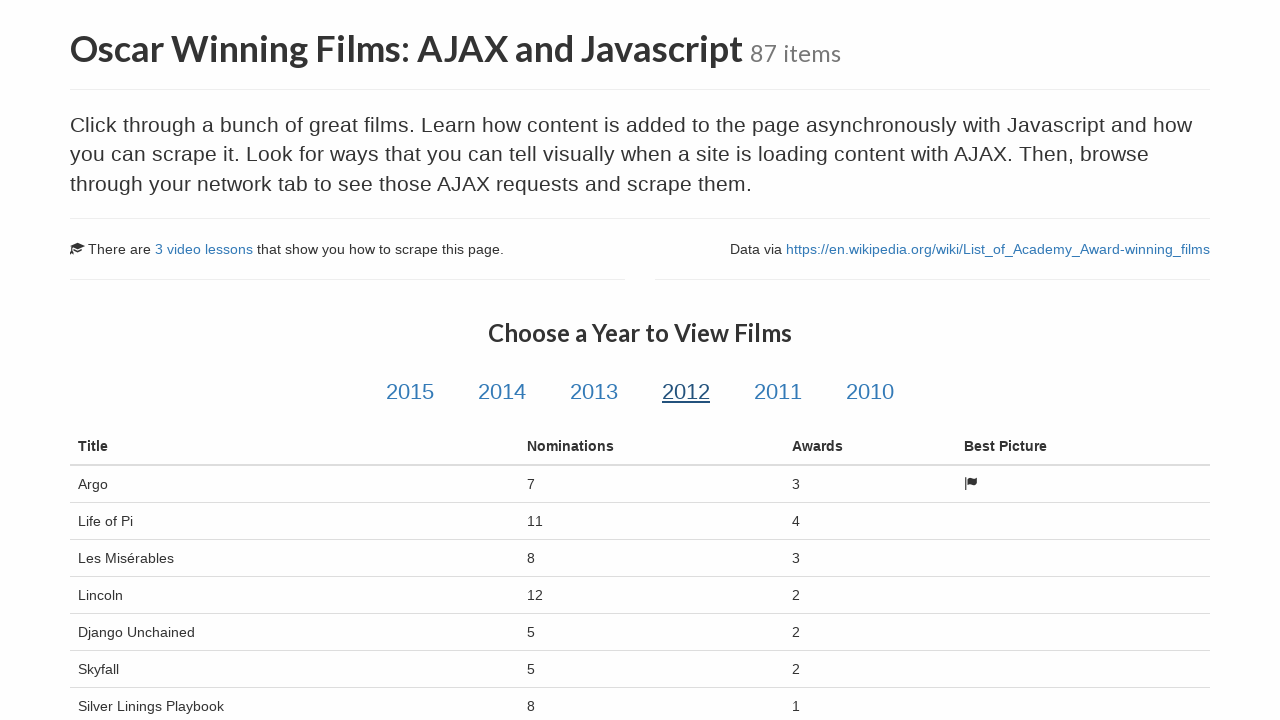

Film nominations elements are present
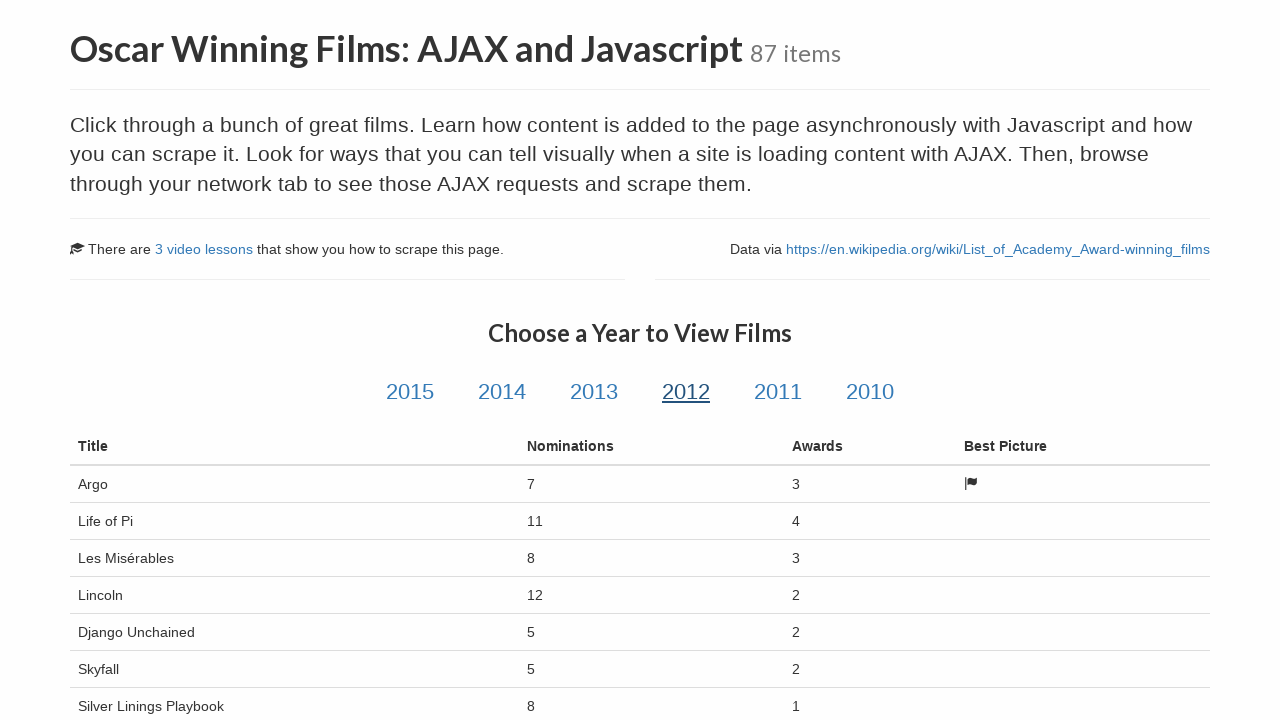

Film awards elements are present
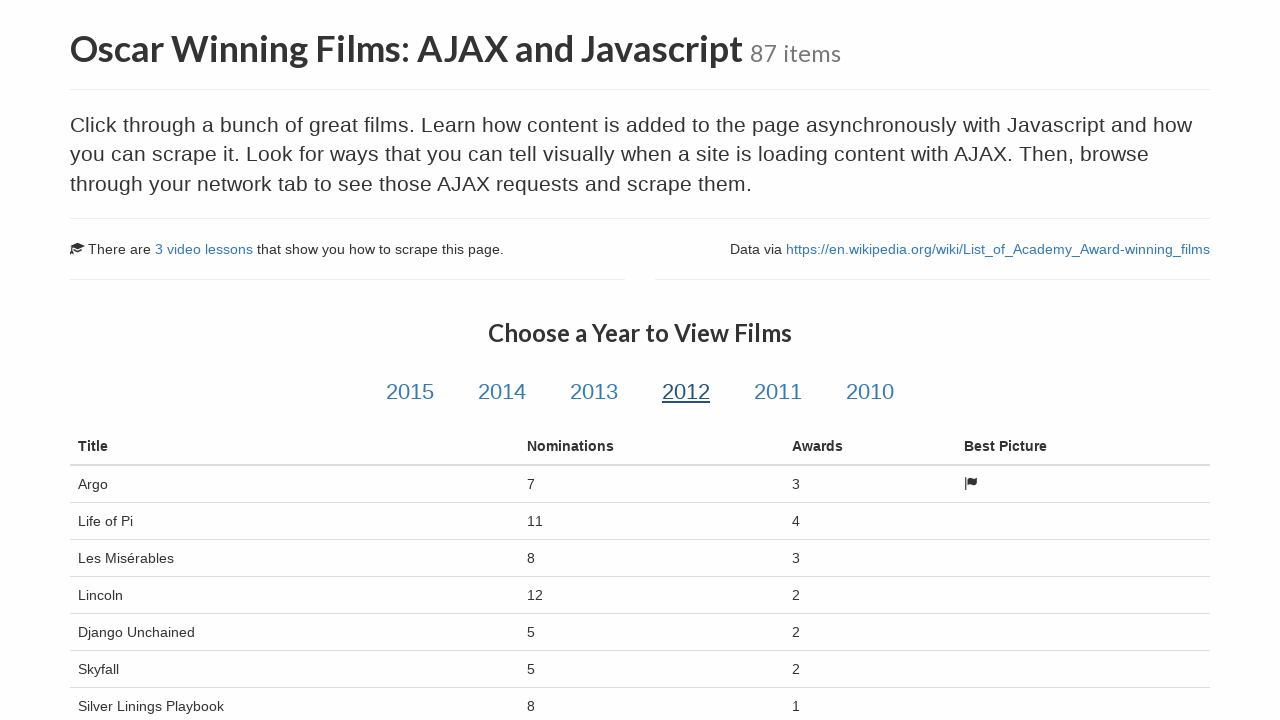

Clicked a year button to load film data at (778, 392) on .year-link >> nth=4
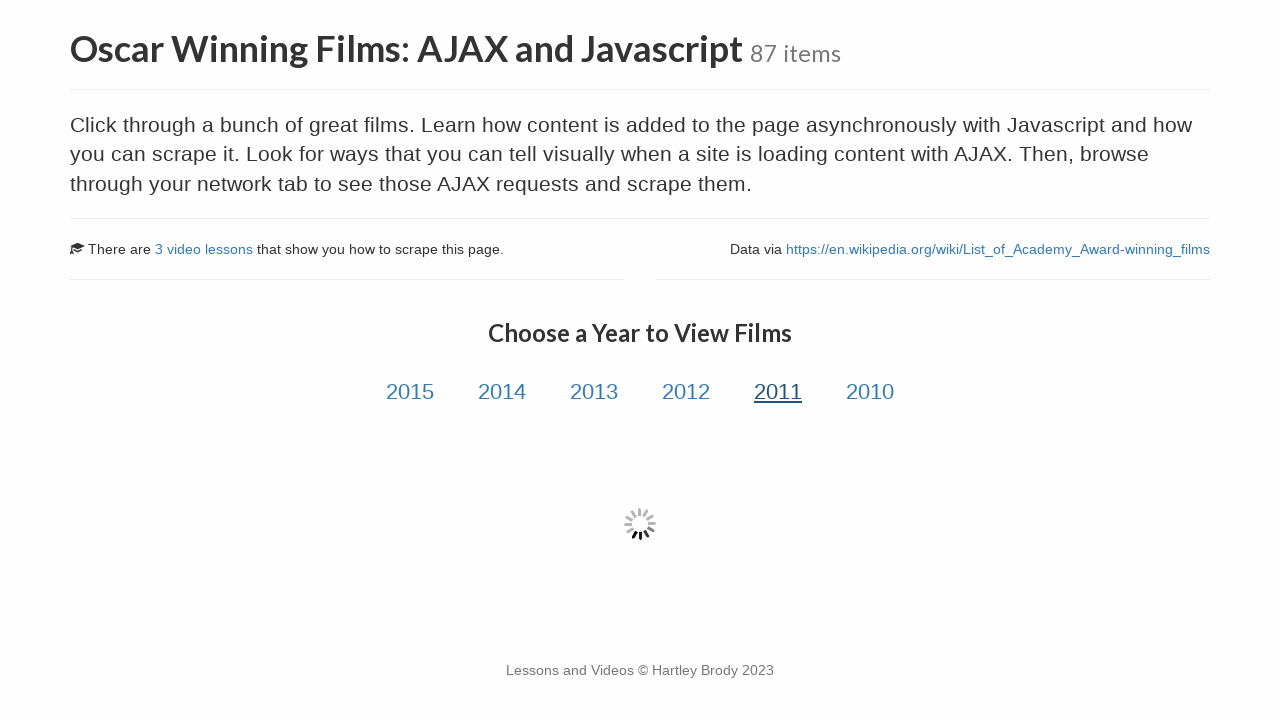

Film elements loaded after clicking year button
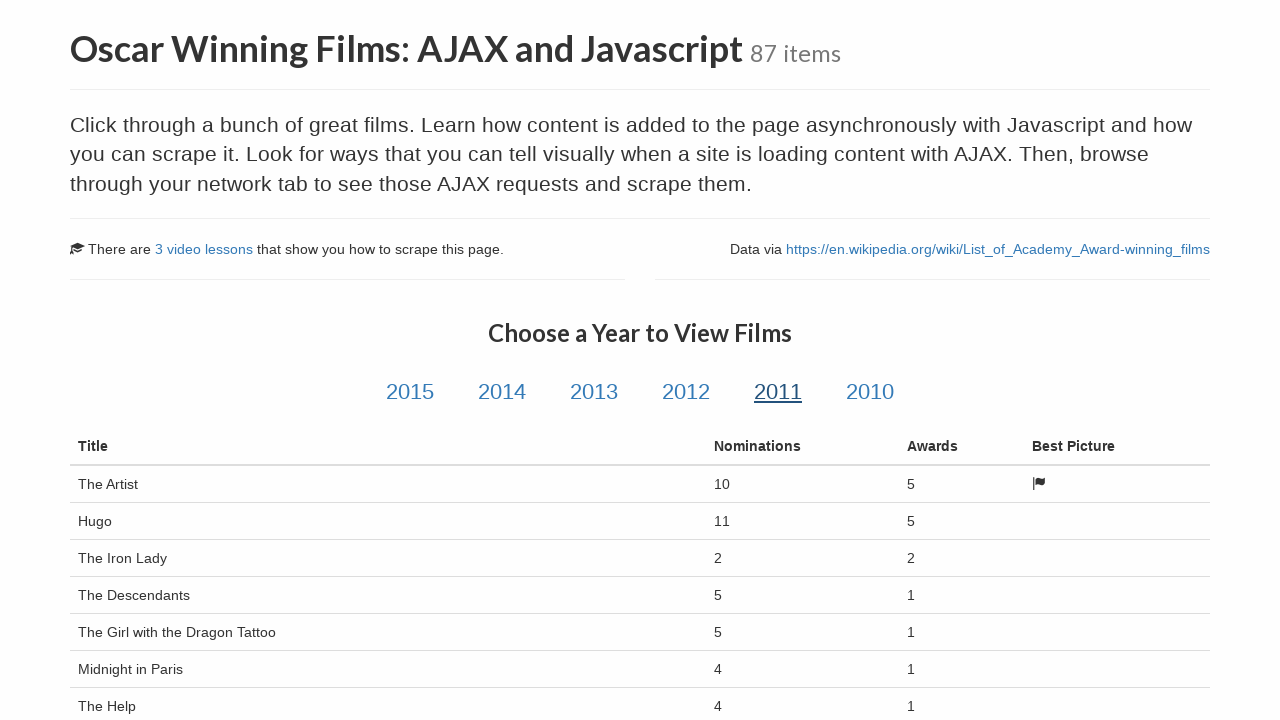

Film title elements are present
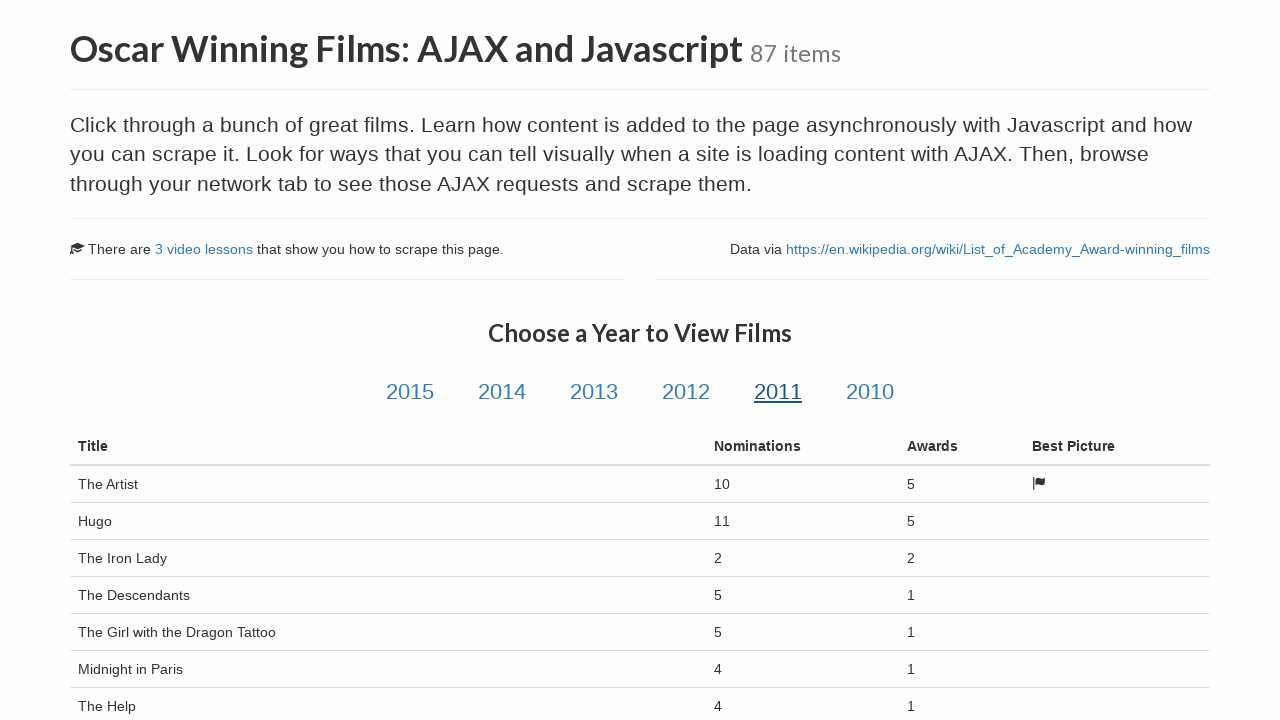

Film nominations elements are present
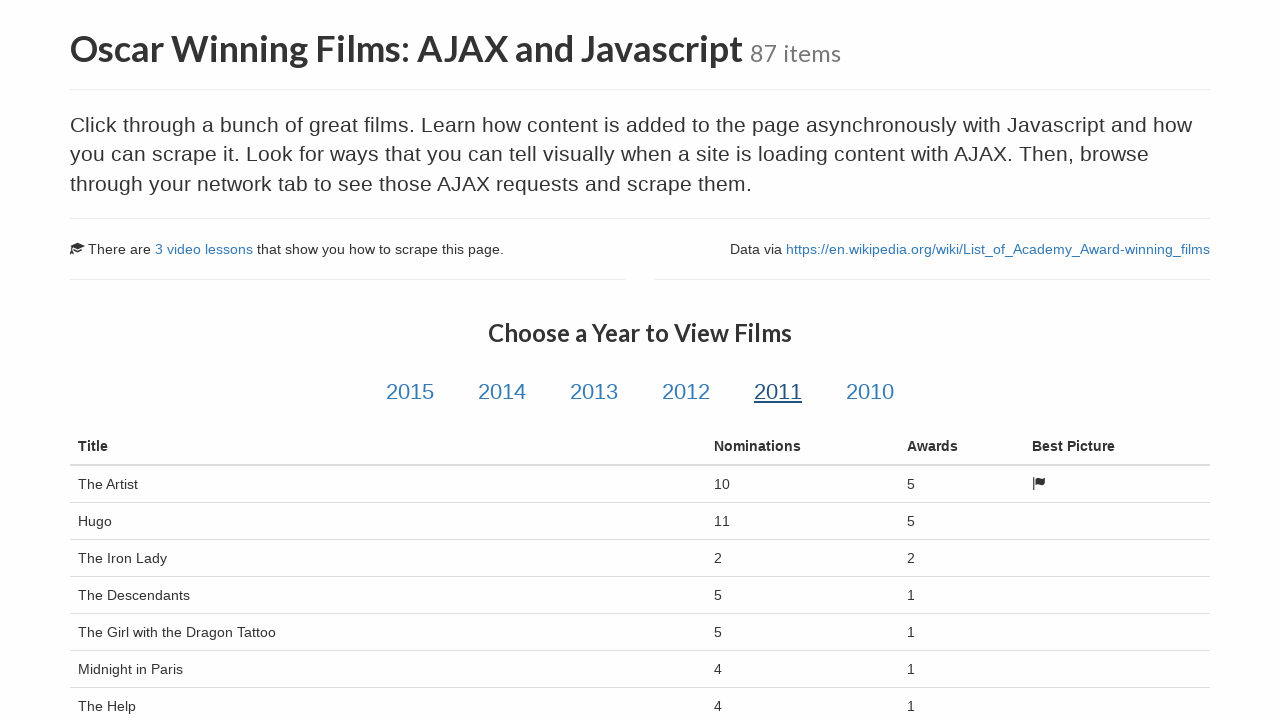

Film awards elements are present
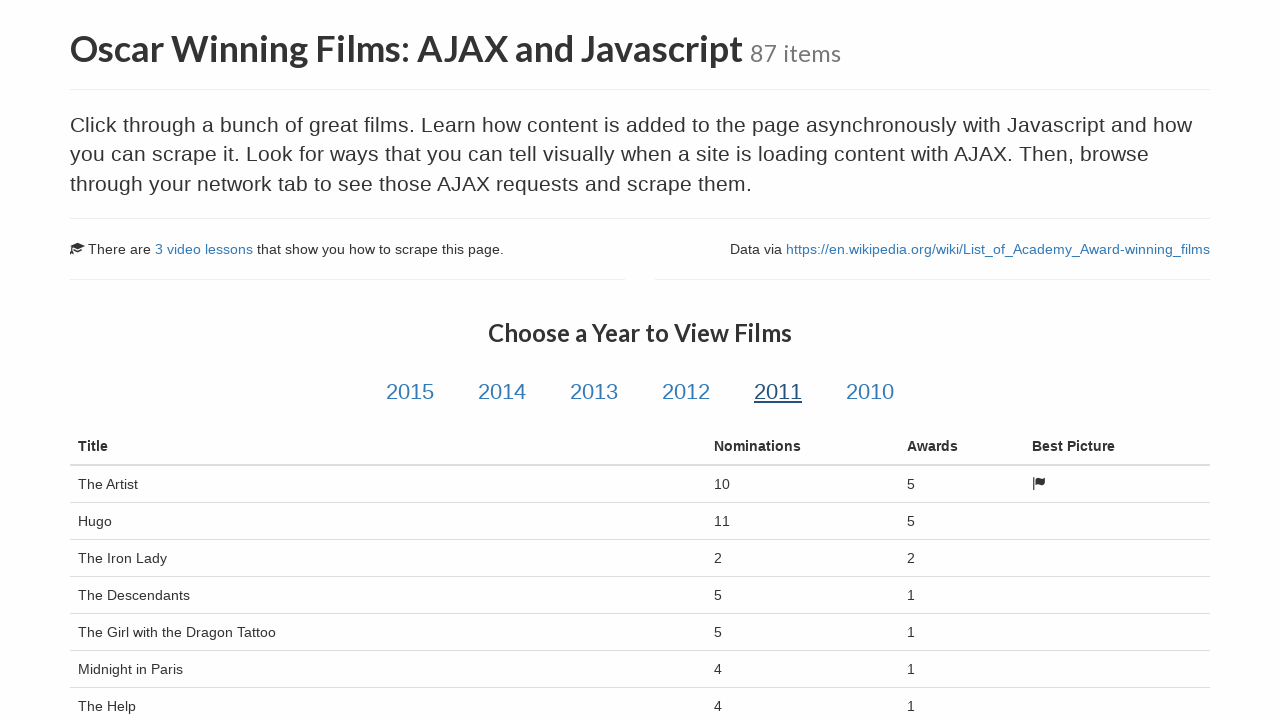

Clicked a year button to load film data at (870, 392) on .year-link >> nth=5
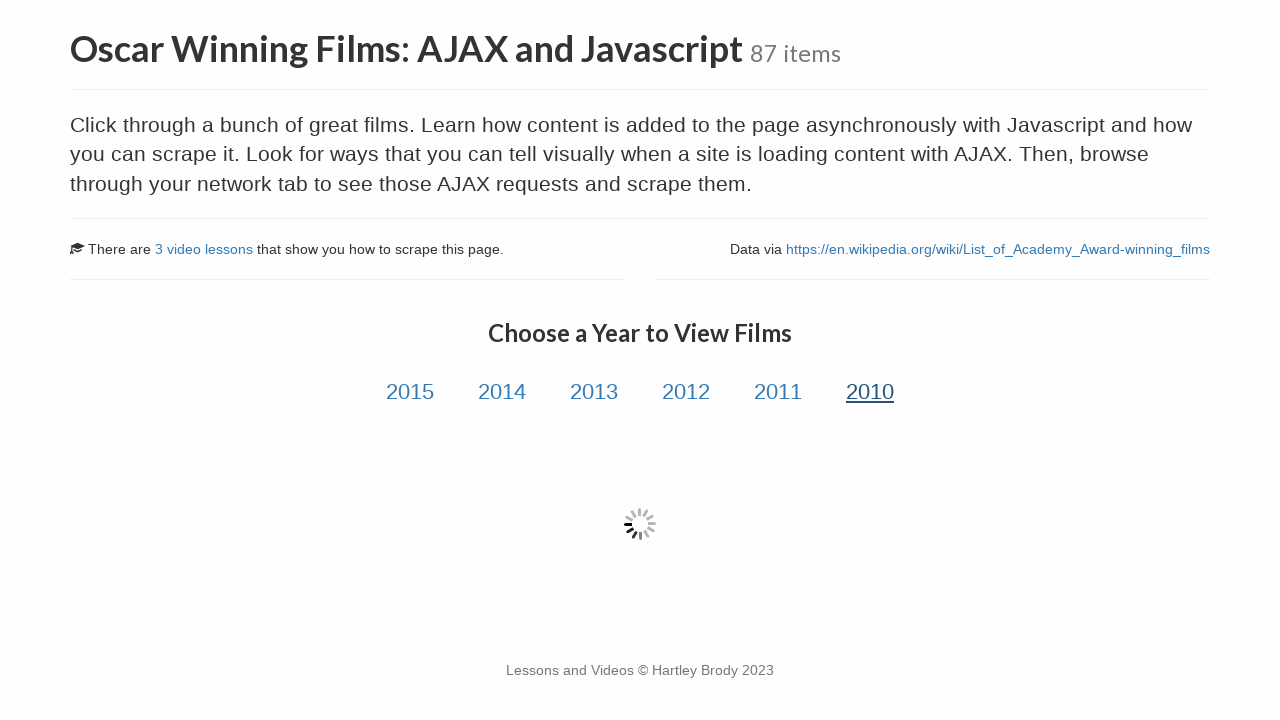

Film elements loaded after clicking year button
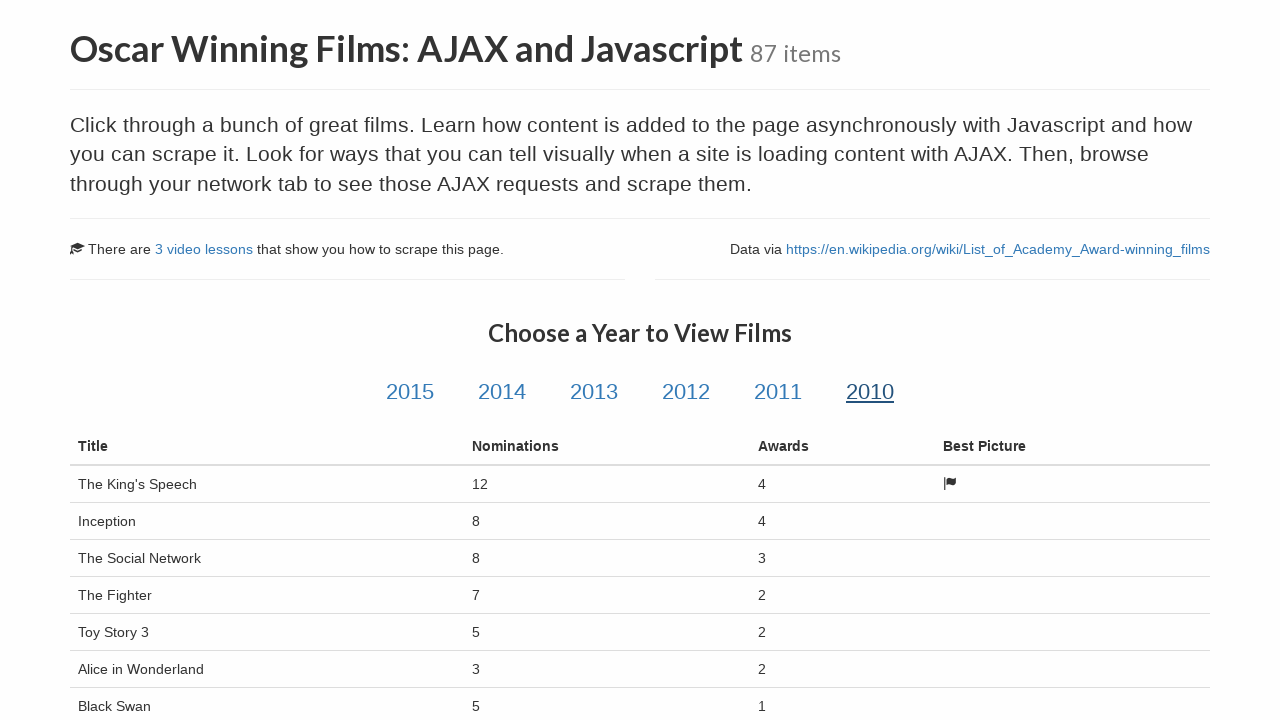

Film title elements are present
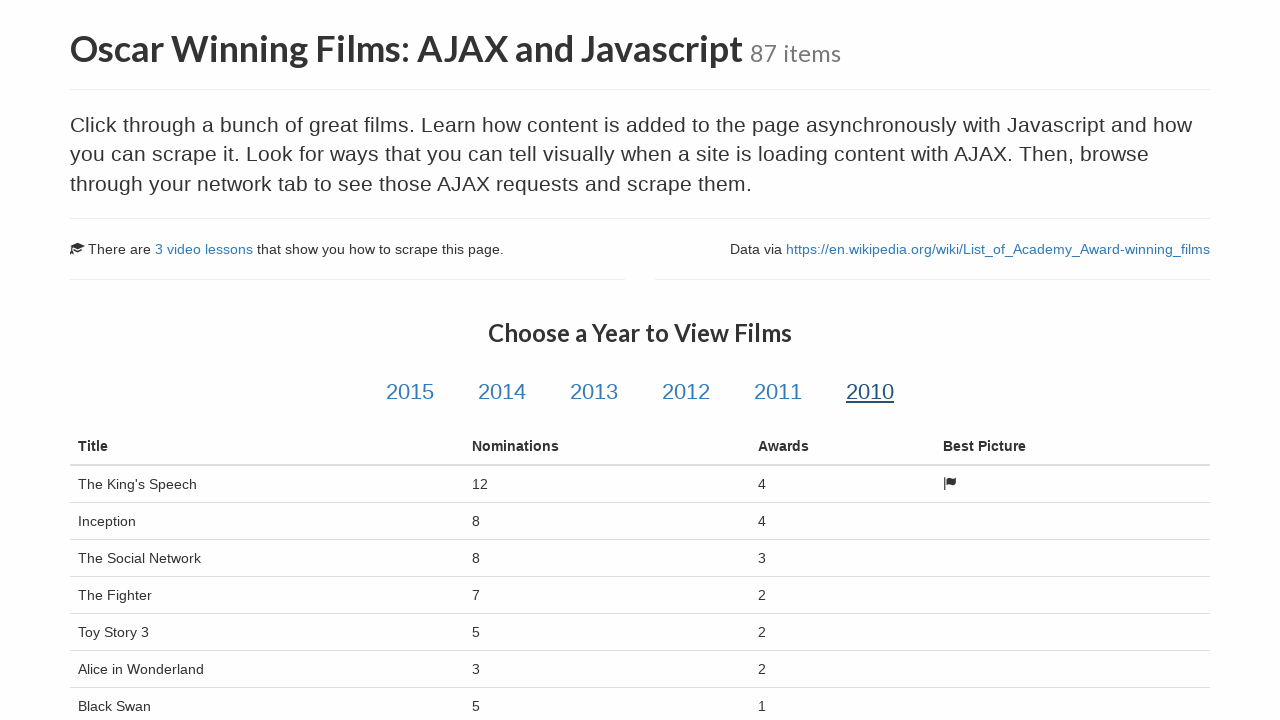

Film nominations elements are present
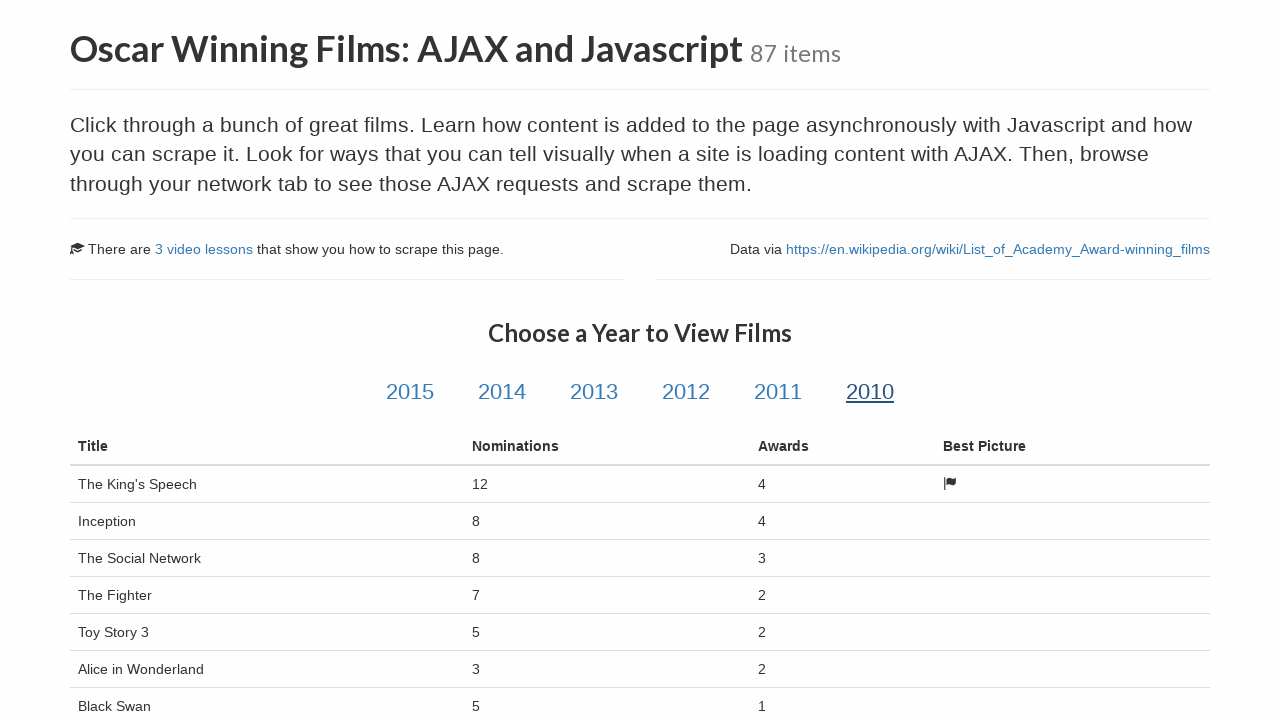

Film awards elements are present
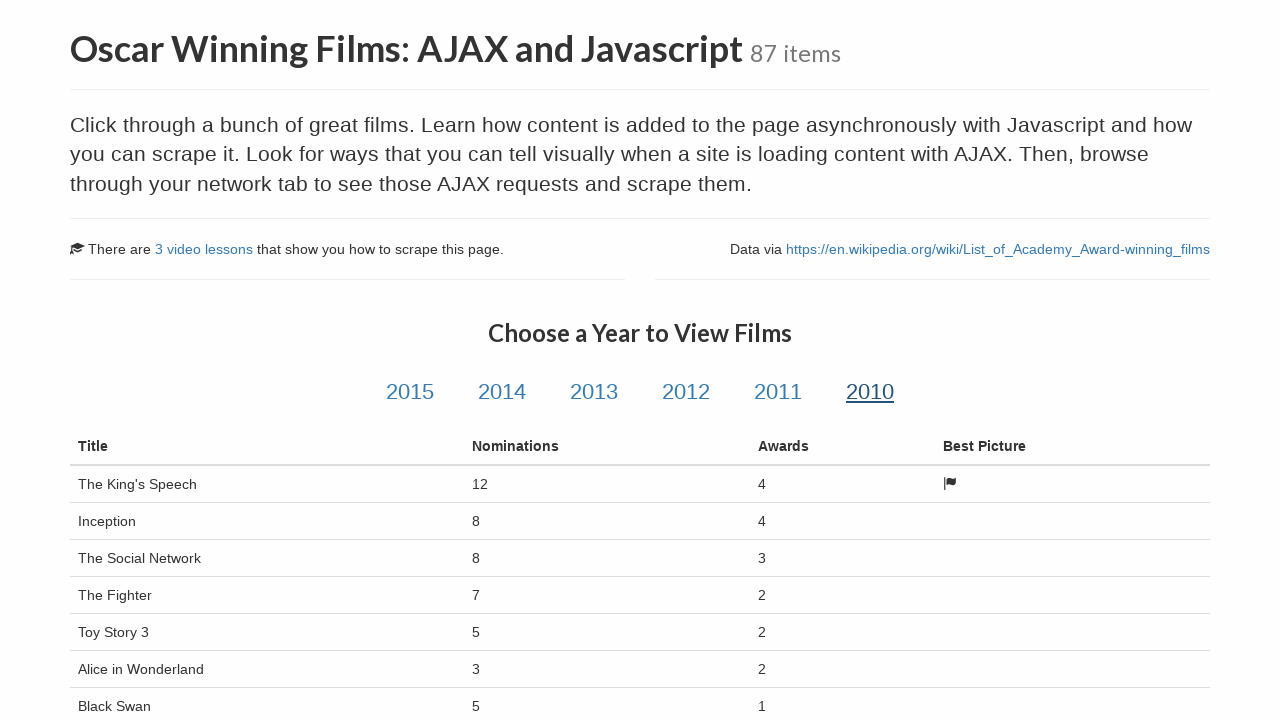

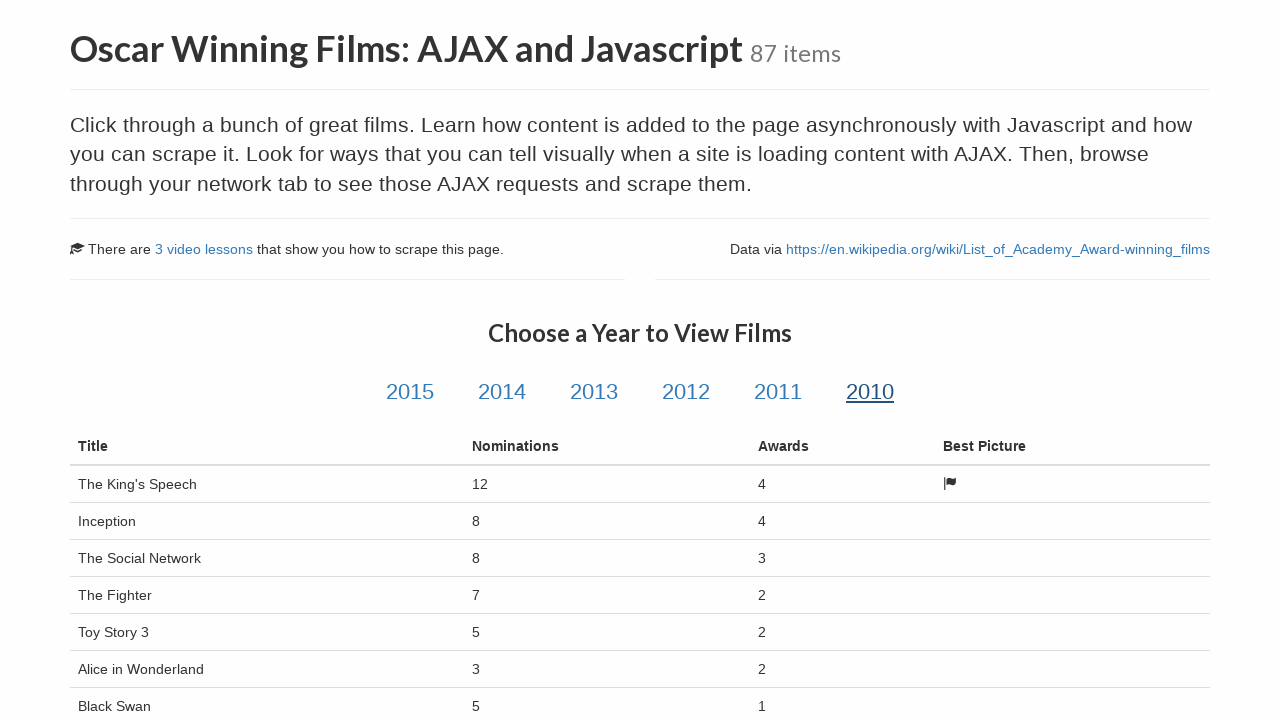